Tests that edits are cancelled when pressing Escape key

Starting URL: https://demo.playwright.dev/todomvc

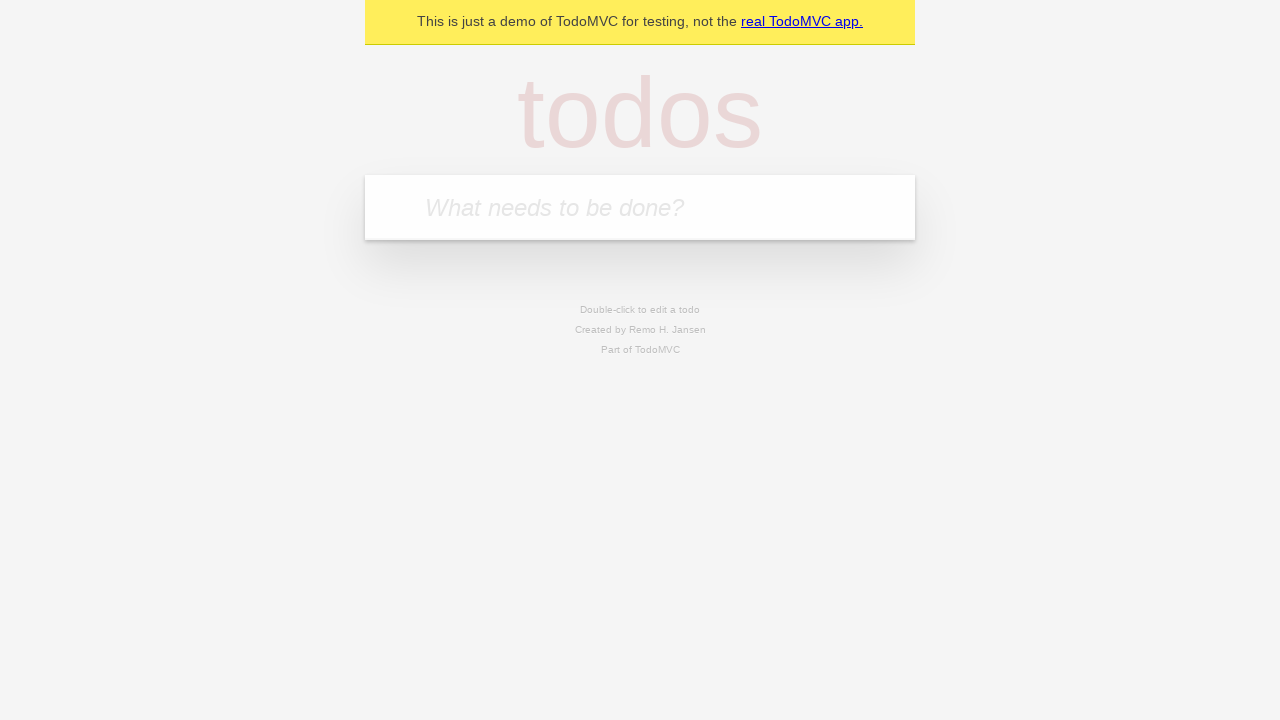

Filled todo input with 'buy some cheese' on internal:attr=[placeholder="What needs to be done?"i]
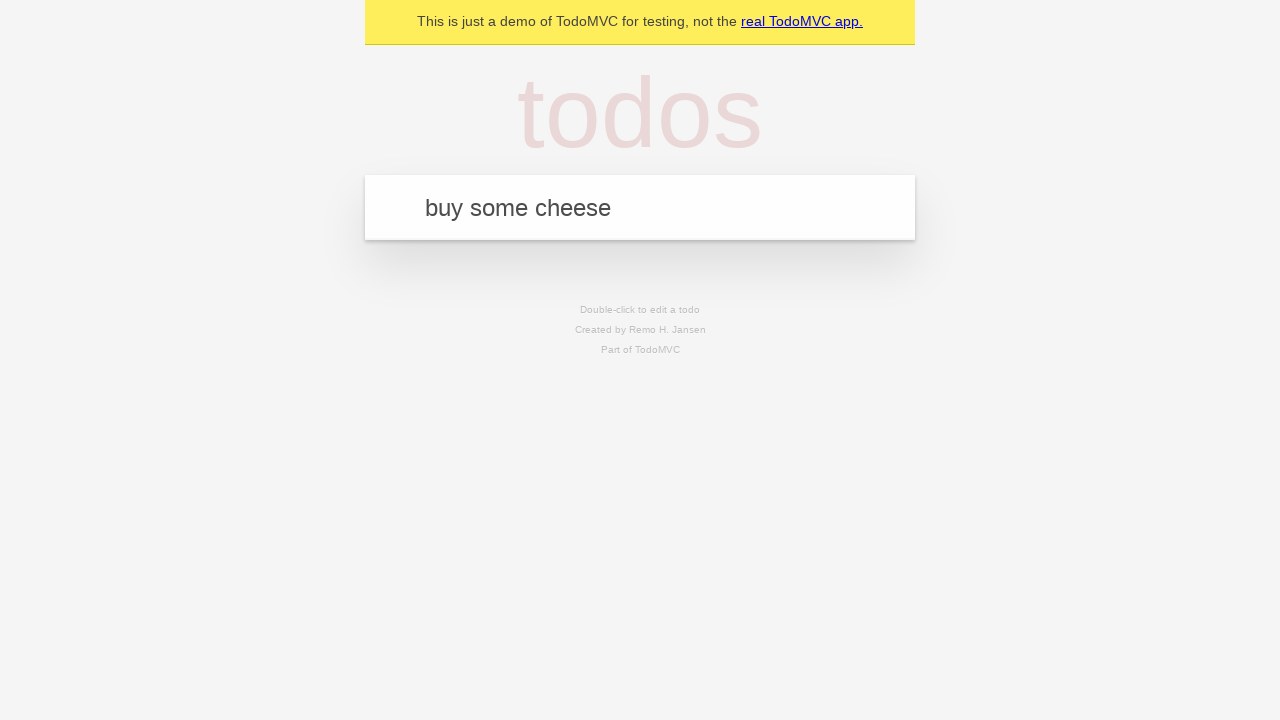

Pressed Enter to create todo 'buy some cheese' on internal:attr=[placeholder="What needs to be done?"i]
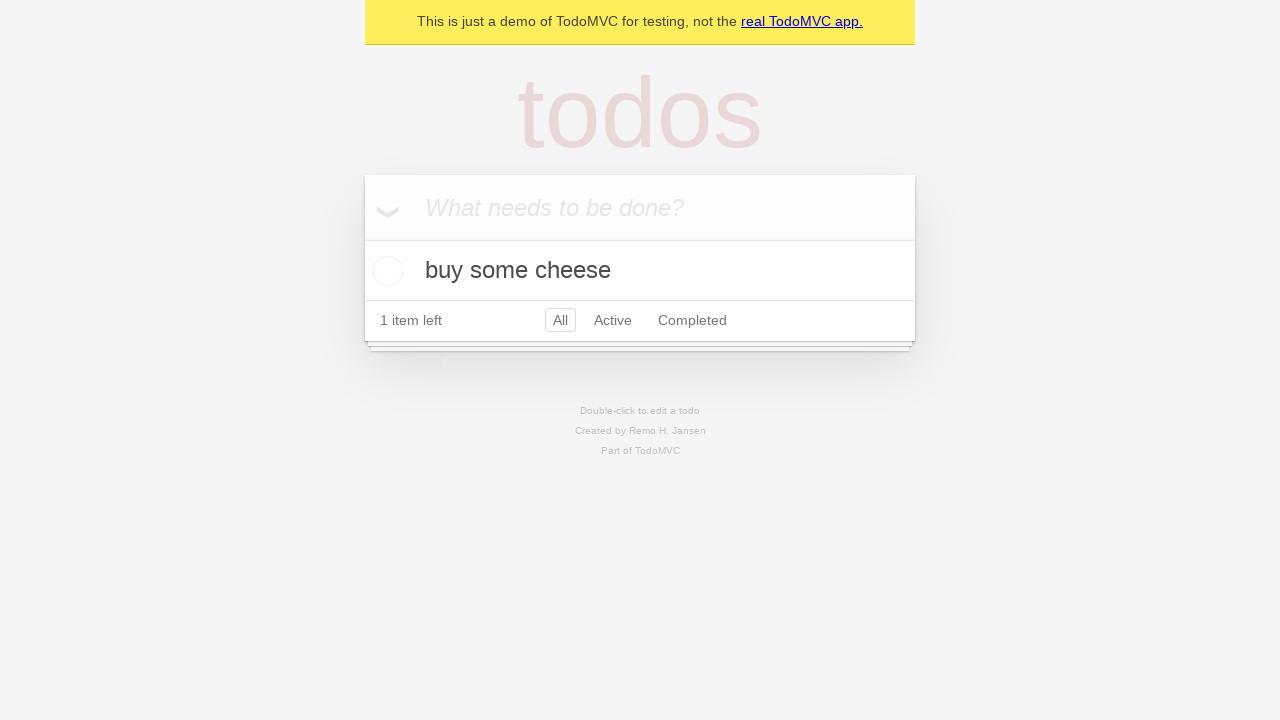

Filled todo input with 'feed the cat' on internal:attr=[placeholder="What needs to be done?"i]
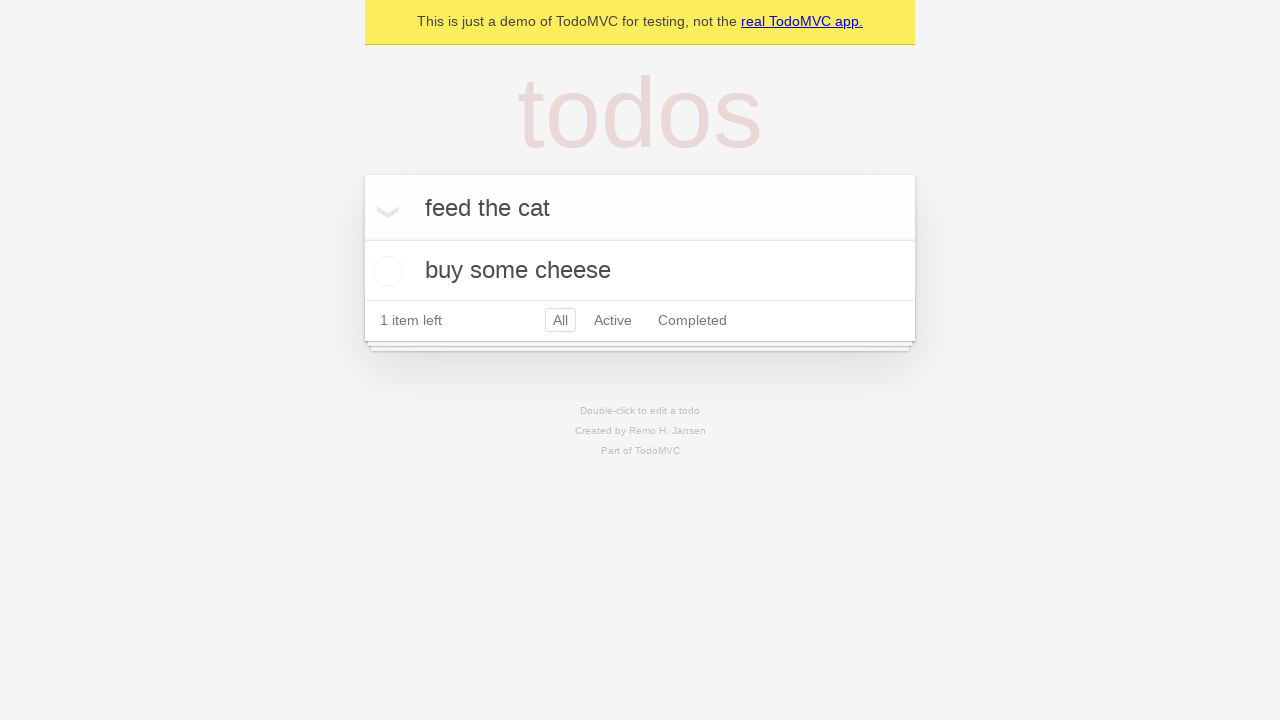

Pressed Enter to create todo 'feed the cat' on internal:attr=[placeholder="What needs to be done?"i]
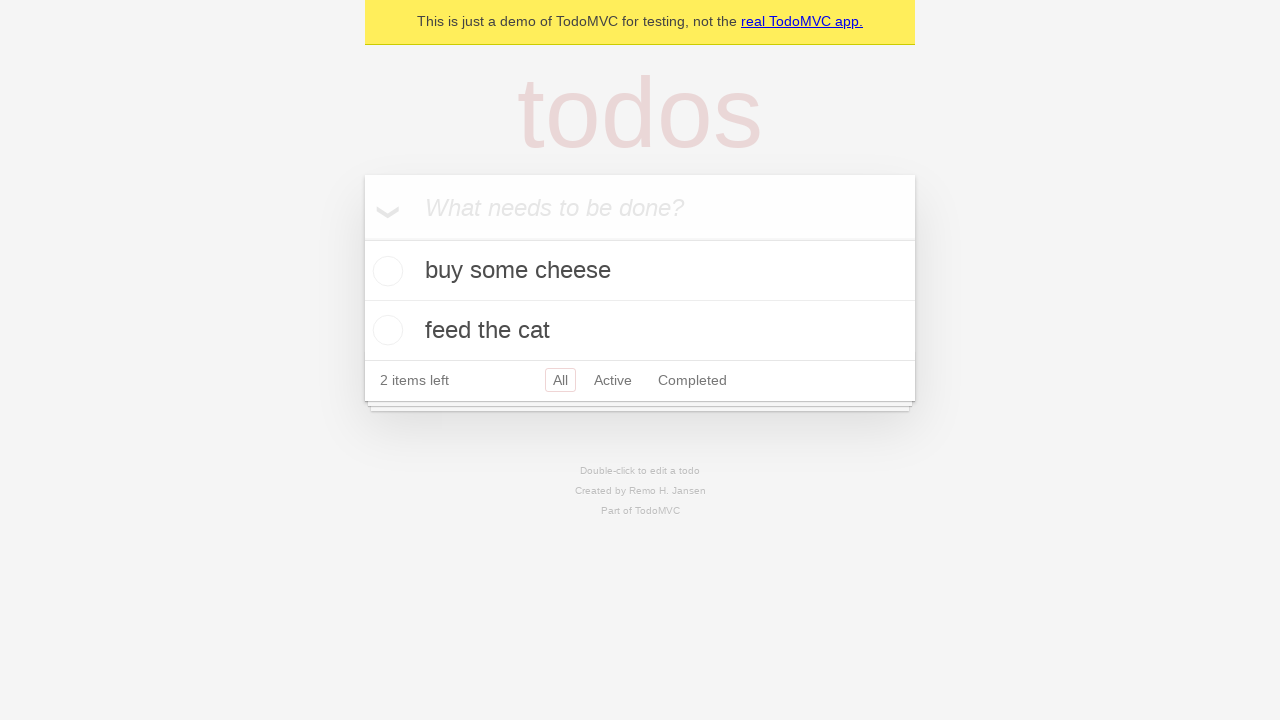

Filled todo input with 'book a doctors appointment' on internal:attr=[placeholder="What needs to be done?"i]
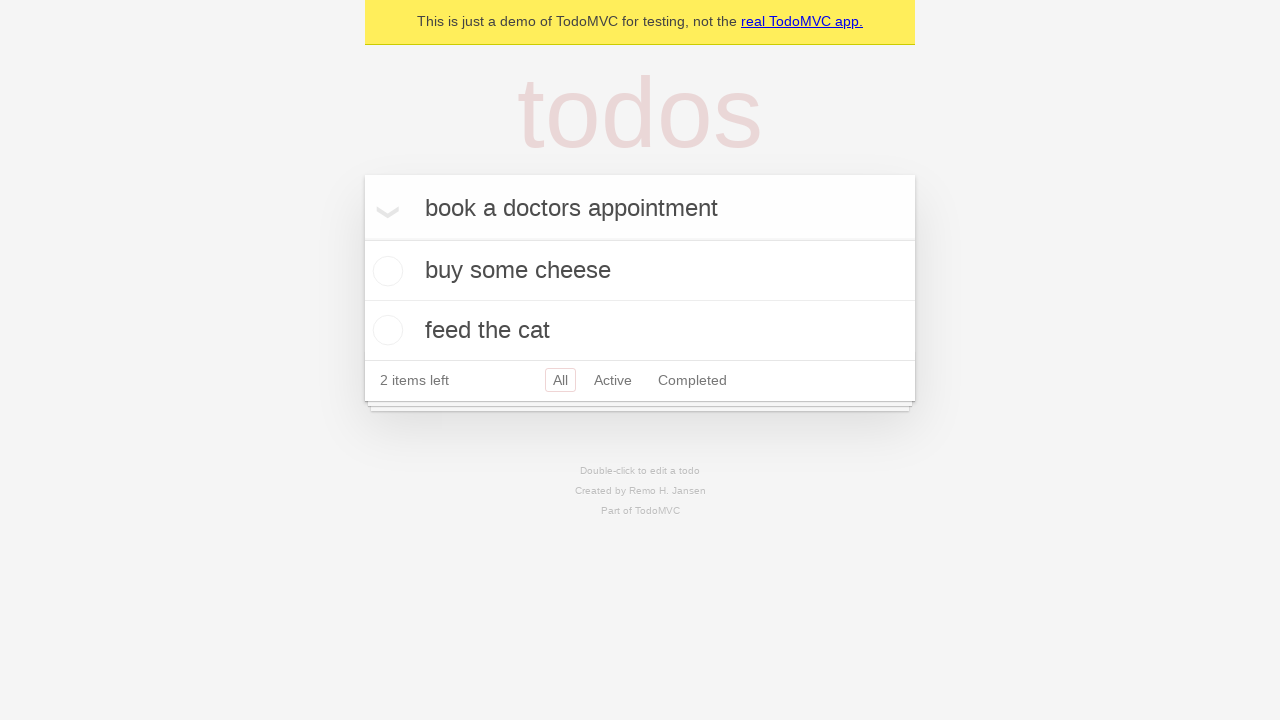

Pressed Enter to create todo 'book a doctors appointment' on internal:attr=[placeholder="What needs to be done?"i]
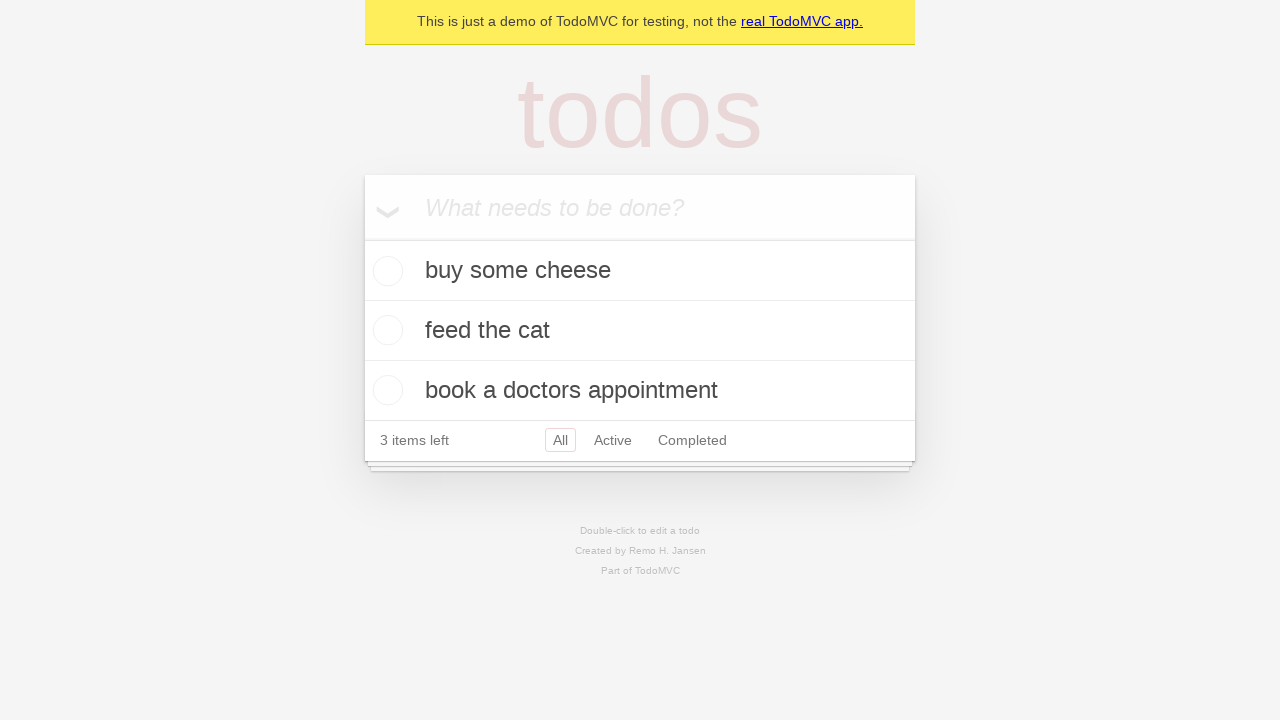

All 3 todo items loaded
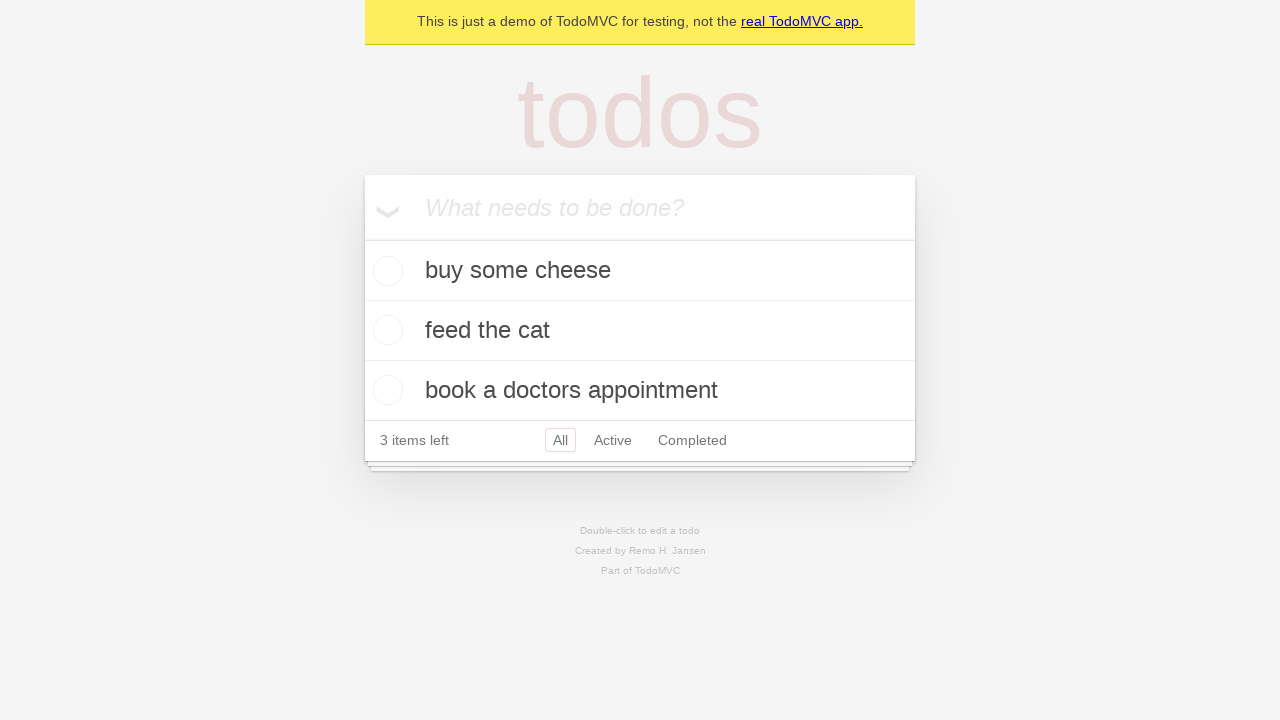

Double-clicked second todo item to enter edit mode at (640, 331) on internal:testid=[data-testid="todo-item"s] >> nth=1
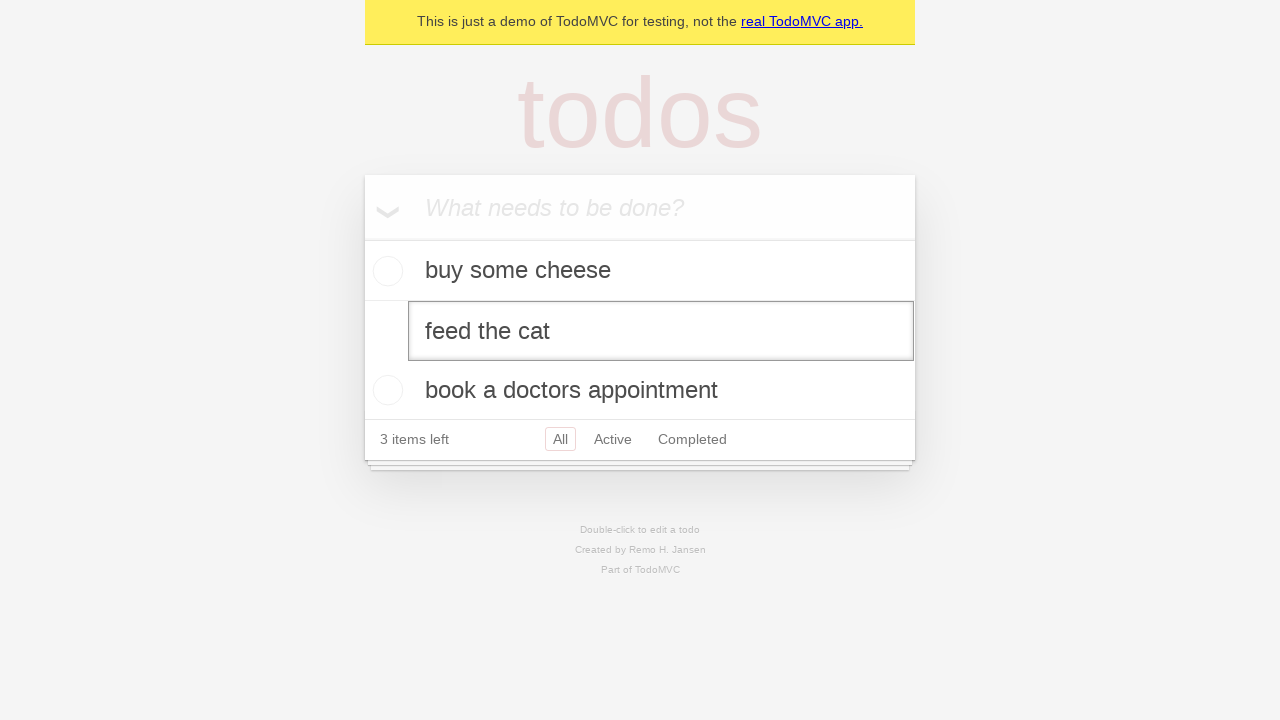

Changed todo text to 'buy some sausages' on internal:testid=[data-testid="todo-item"s] >> nth=1 >> internal:role=textbox[nam
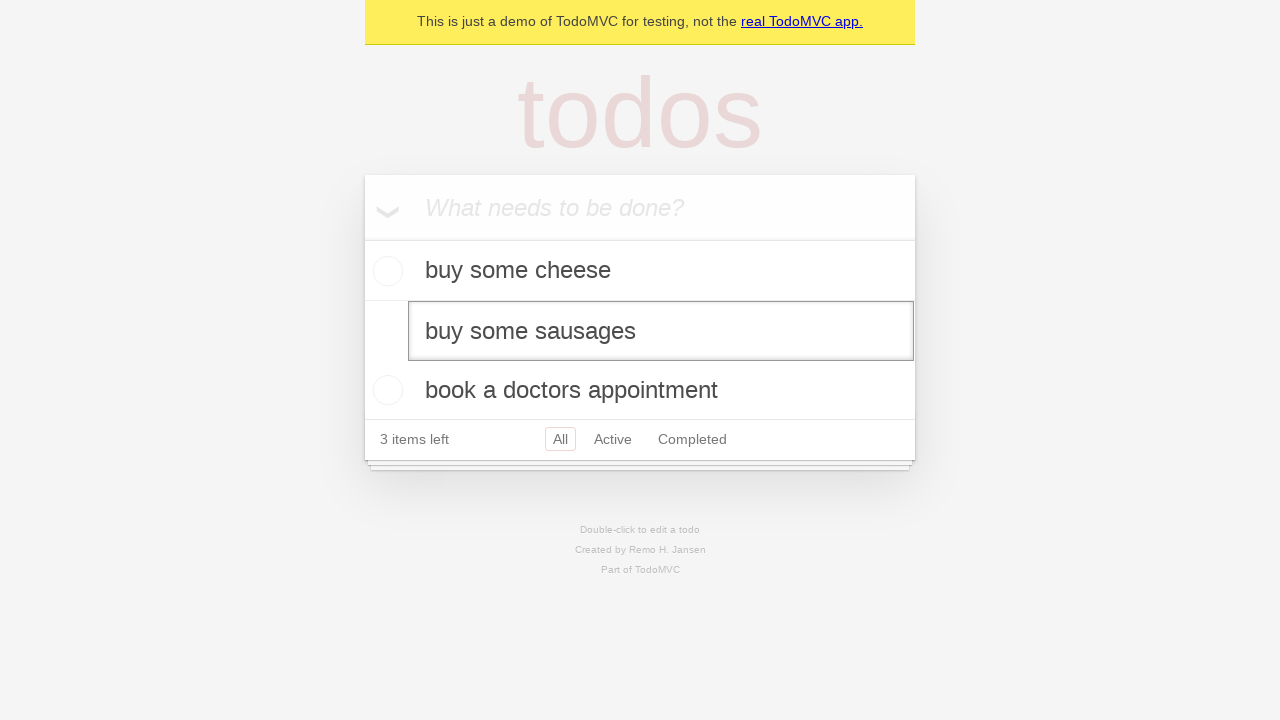

Pressed Escape key to cancel edit on internal:testid=[data-testid="todo-item"s] >> nth=1 >> internal:role=textbox[nam
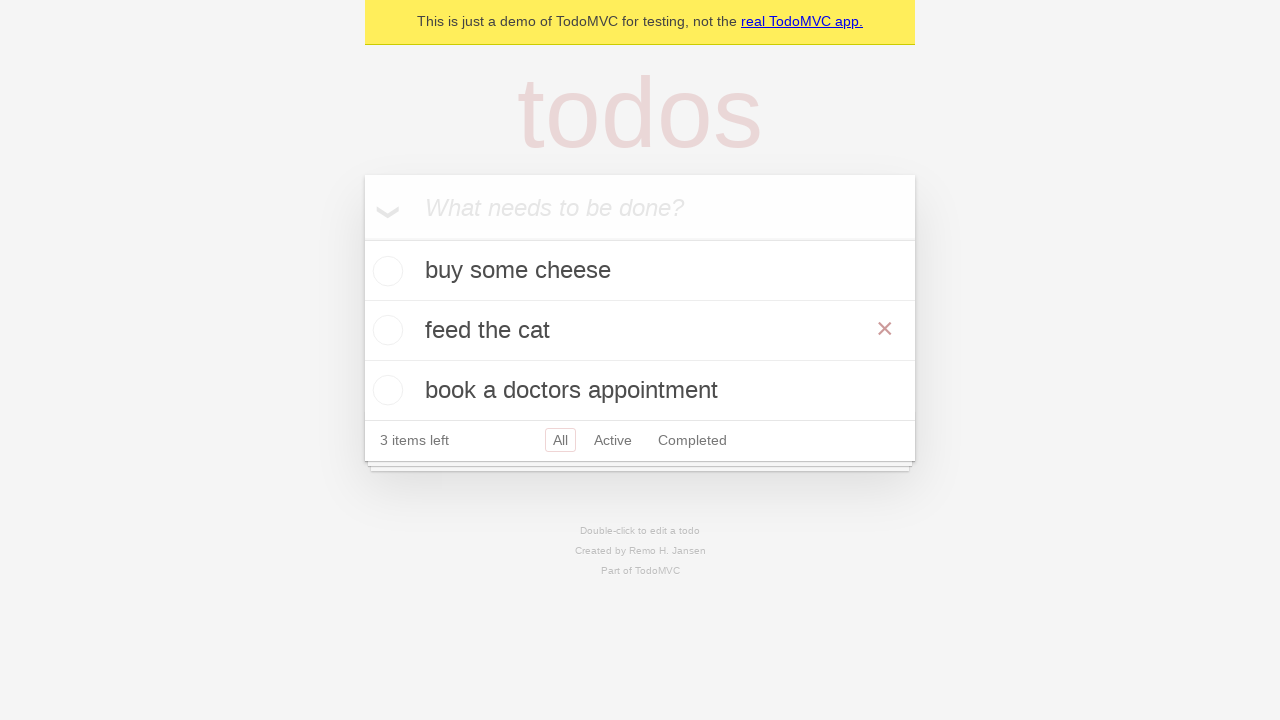

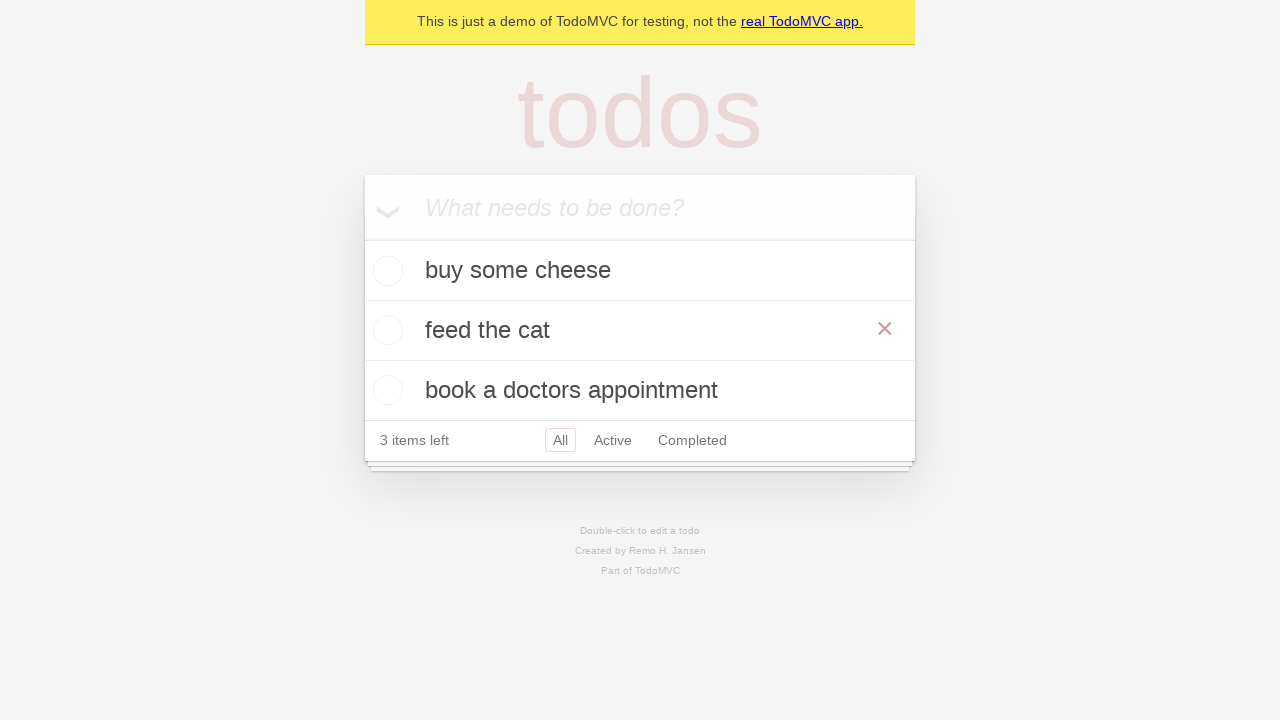